Tests various wait mechanisms and interactions on the Omayo blog page, including clicking buttons, checkboxes, and dropdown menus

Starting URL: http://omayo.blogspot.com/

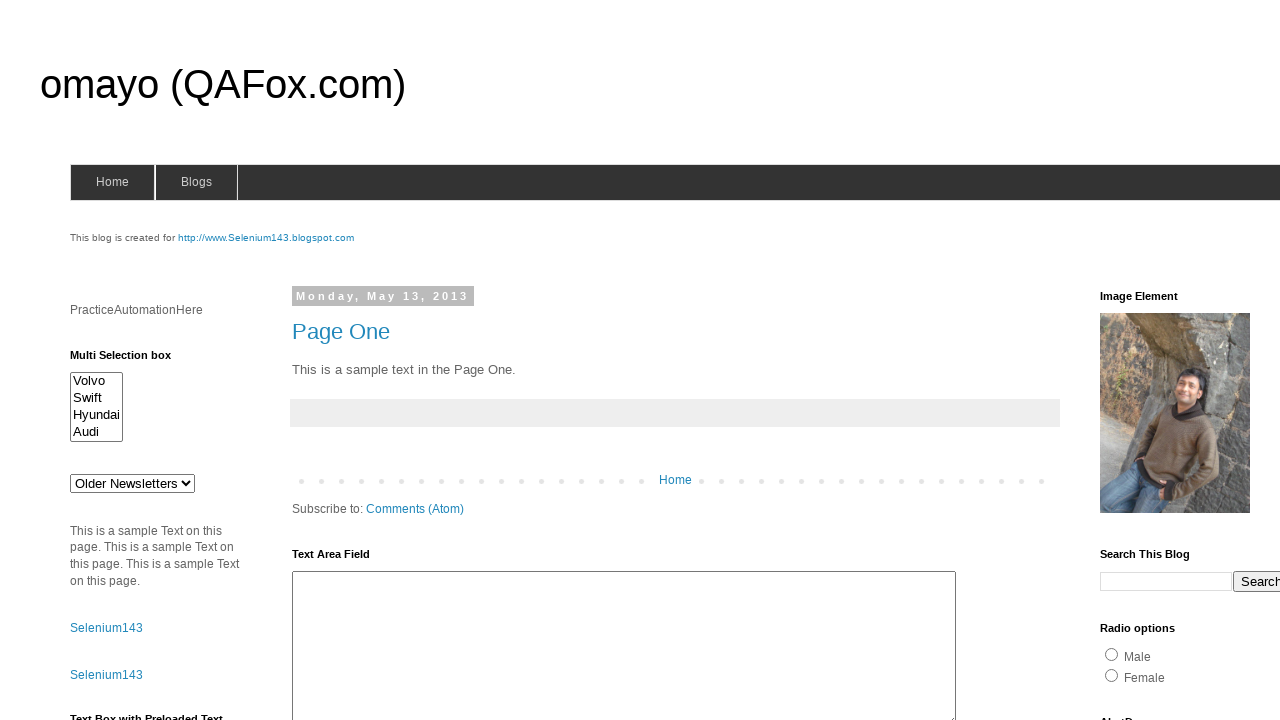

Scrolled 'Check this' button into view
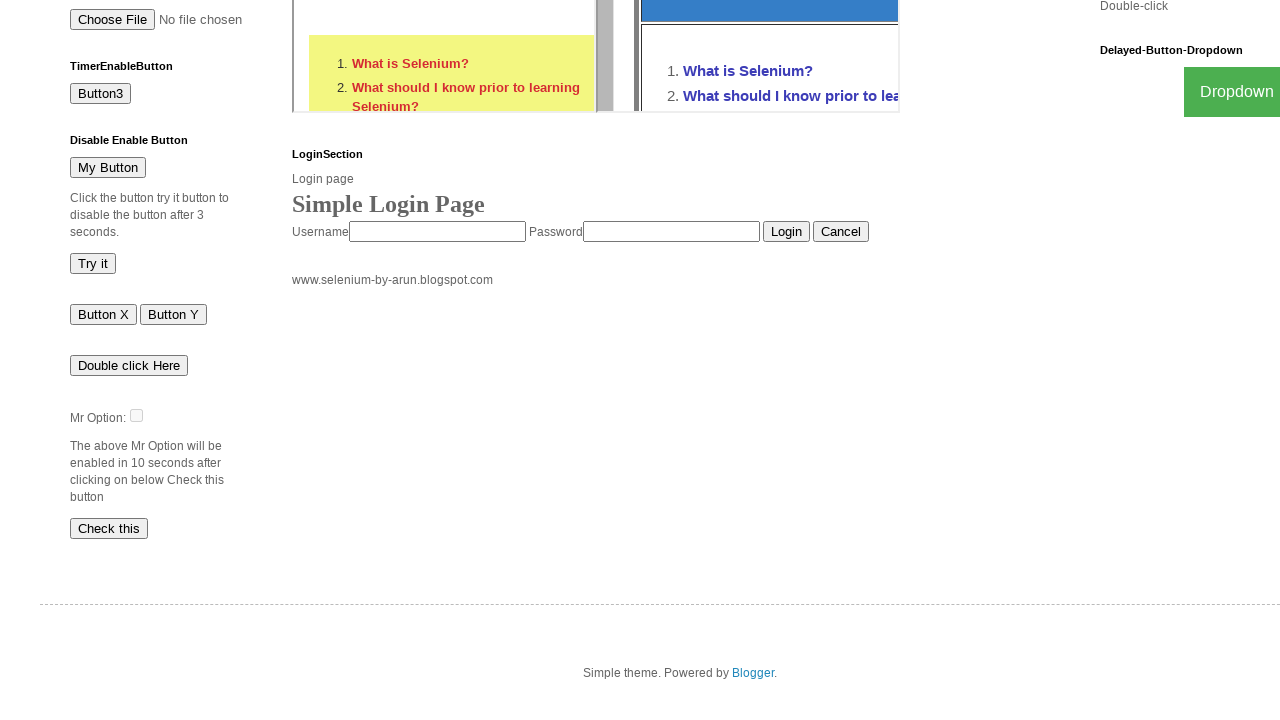

Clicked 'Check this' button at (109, 528) on xpath=//button[text()='Check this']
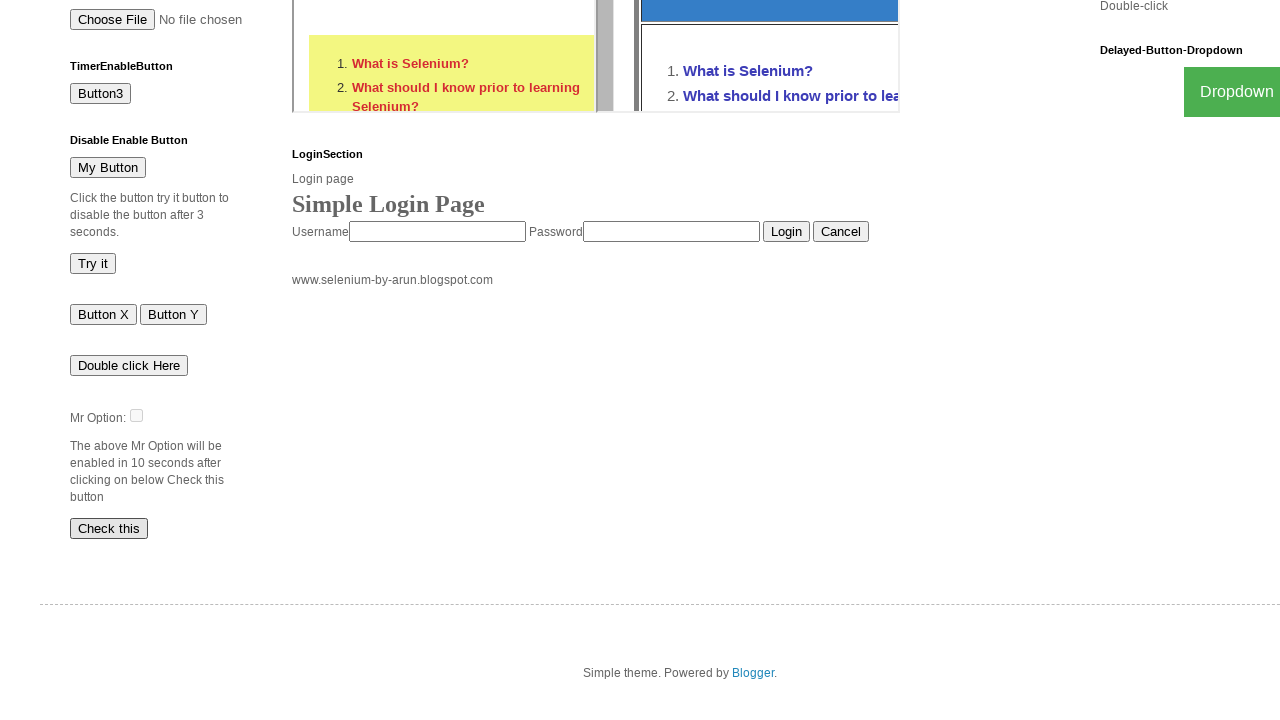

Date input element became visible
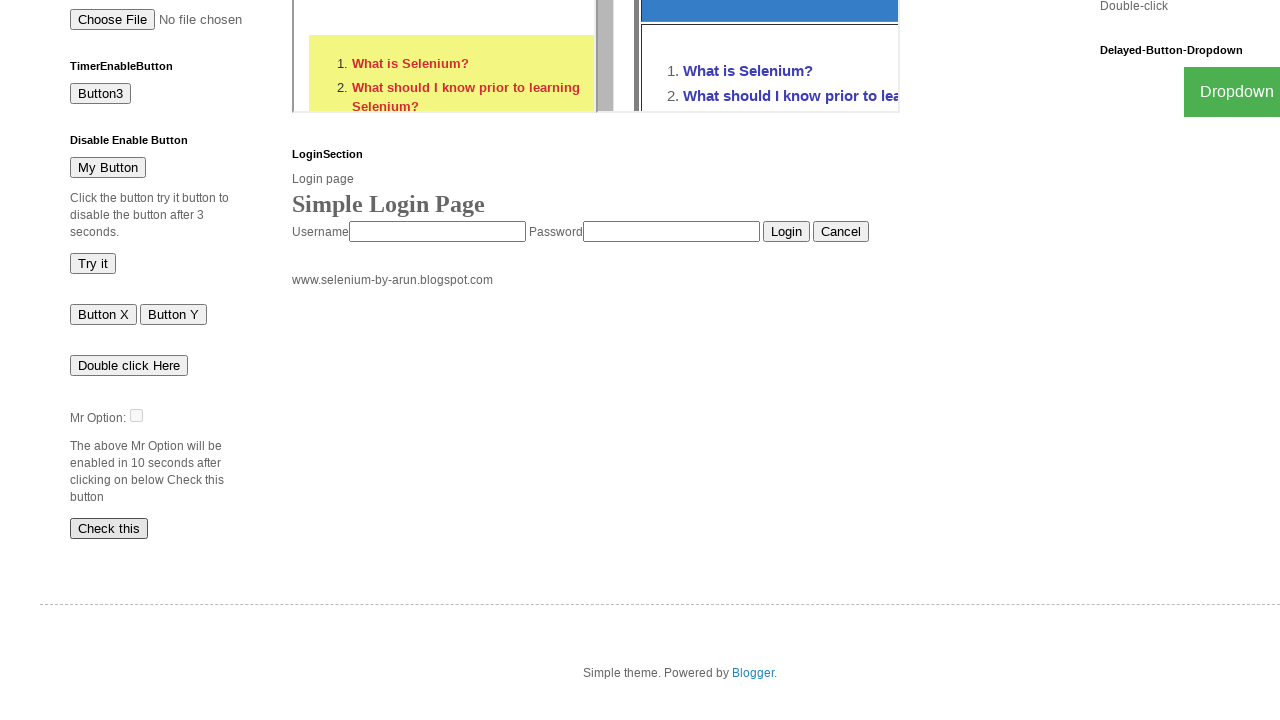

Clicked date input element at (136, 415) on xpath=//input[@id='dte']
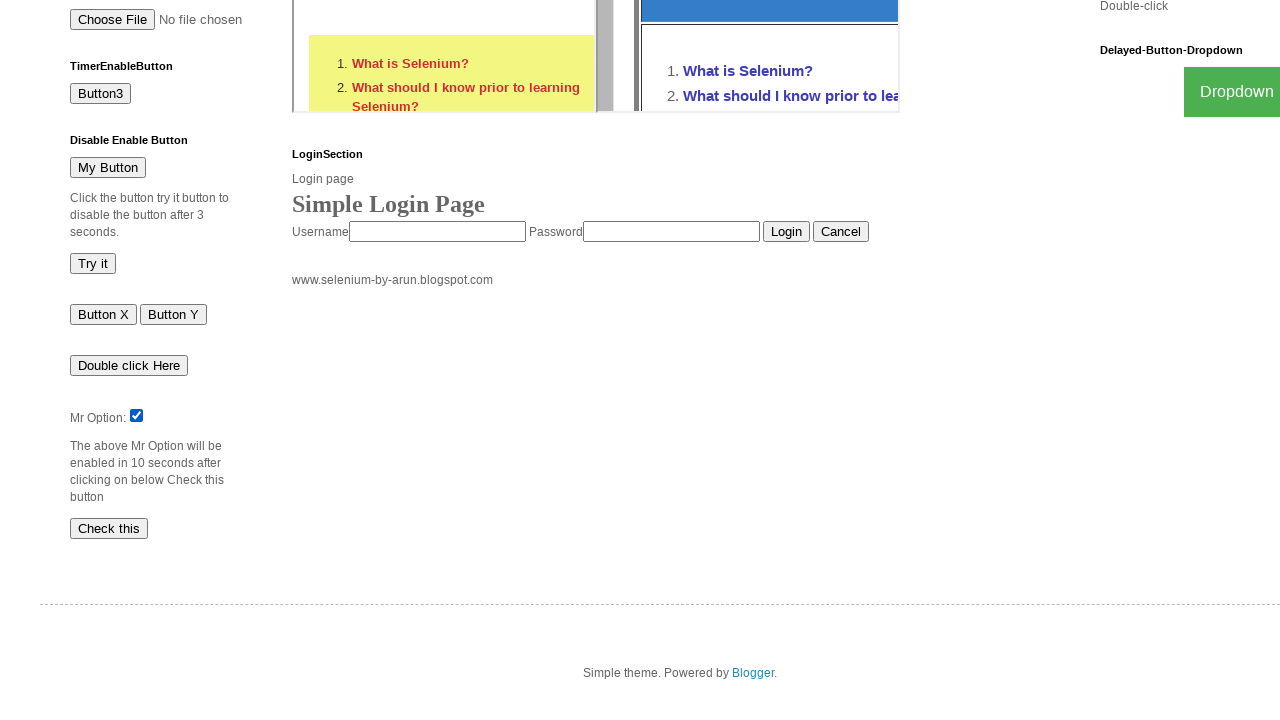

Clicked dropdown button at (1227, 92) on xpath=//button[@class='dropbtn']
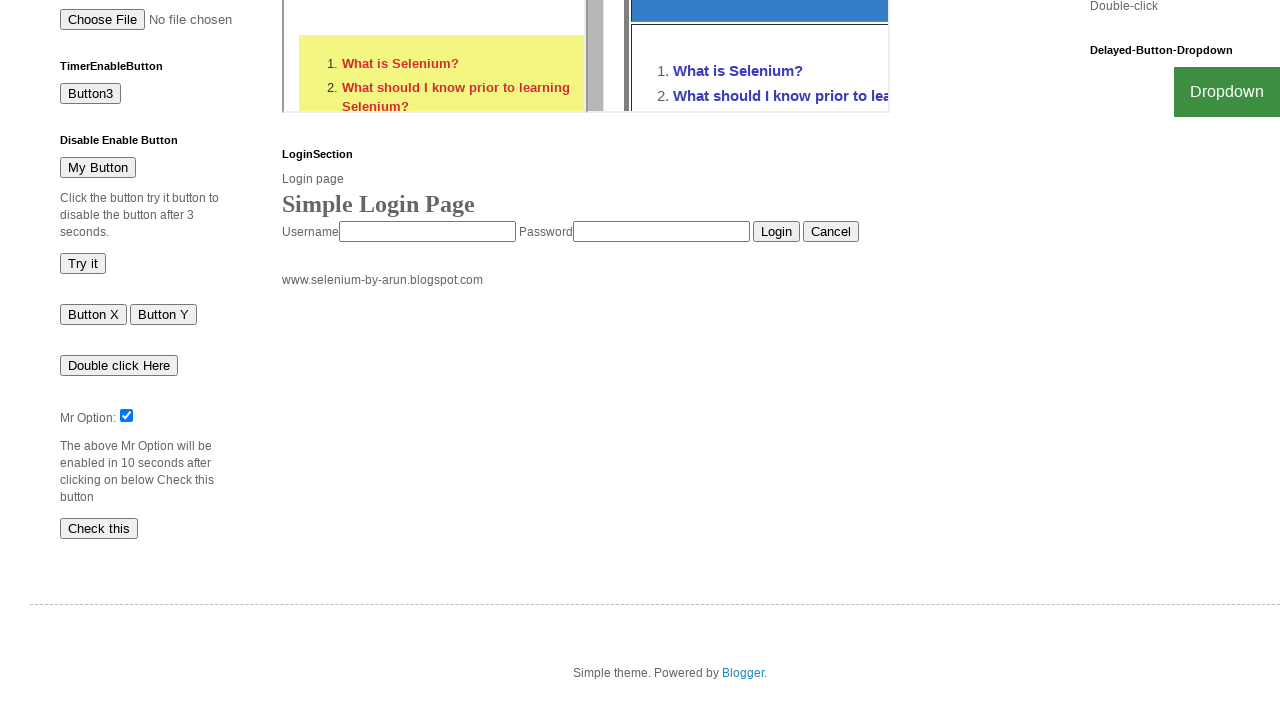

Flipkart link became visible
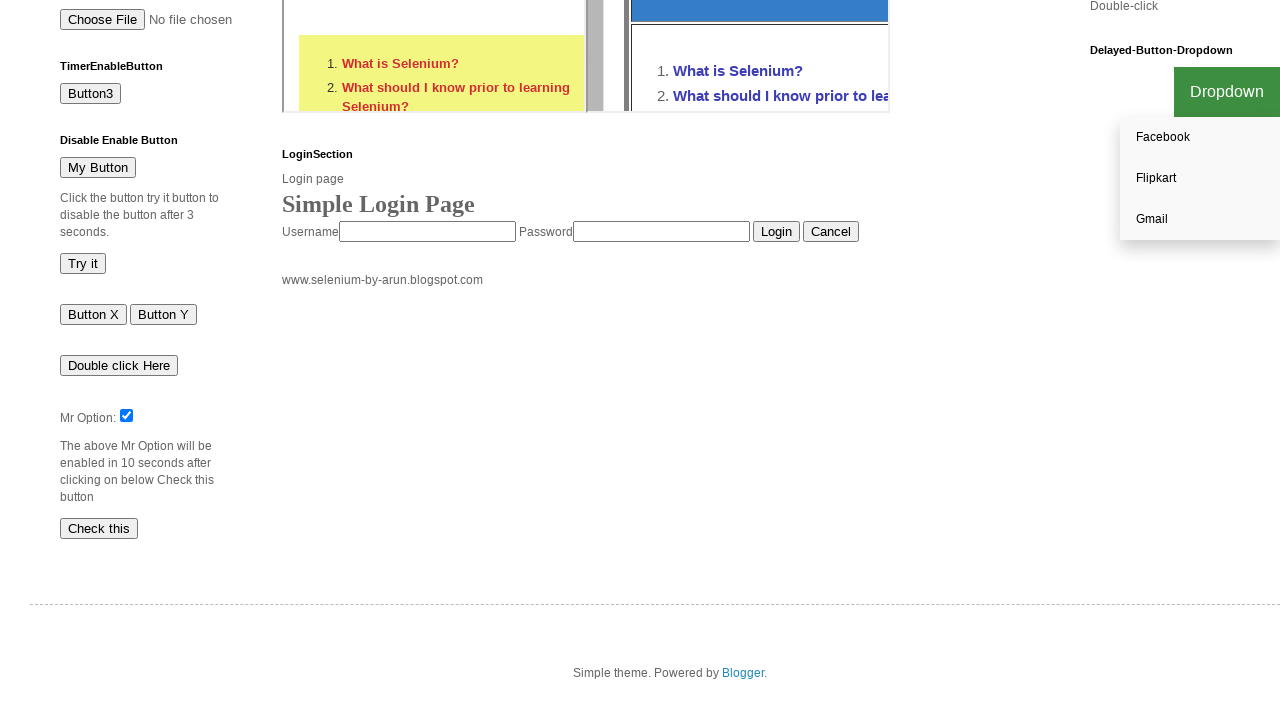

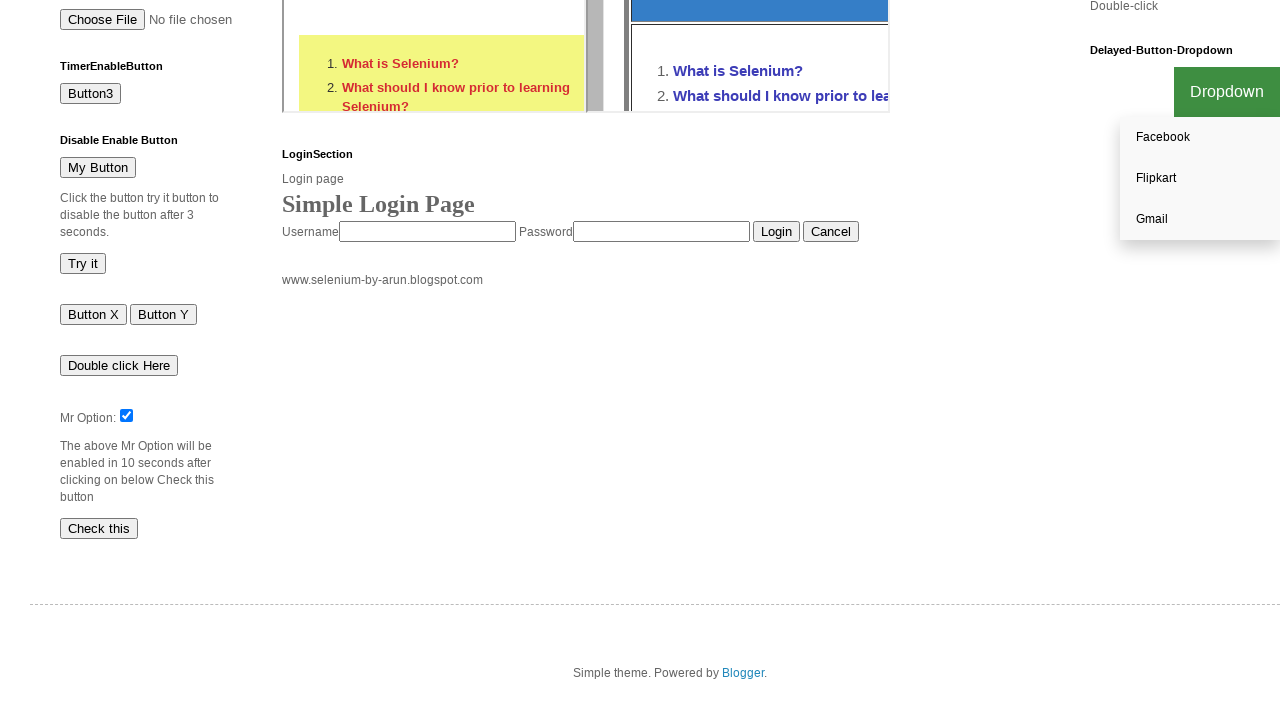